Tests navigation through Swarthmore College's course catalog by clicking on a department link and then expanding a course listing to view details.

Starting URL: https://catalog.swarthmore.edu/content.php?catoid=7&navoid=194

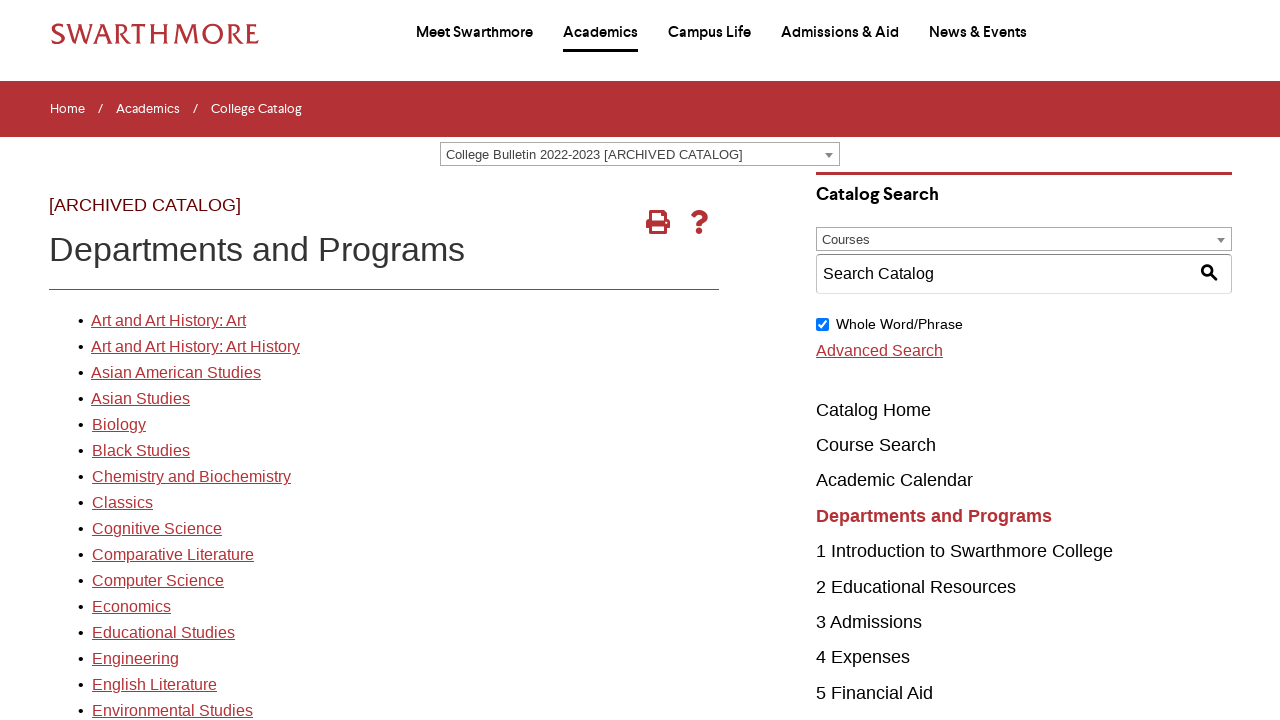

Clicked on first department link in course catalog at (168, 321) on xpath=//*[@id="gateway-page"]/body/table/tbody/tr[3]/td[1]/table/tbody/tr[2]/td[
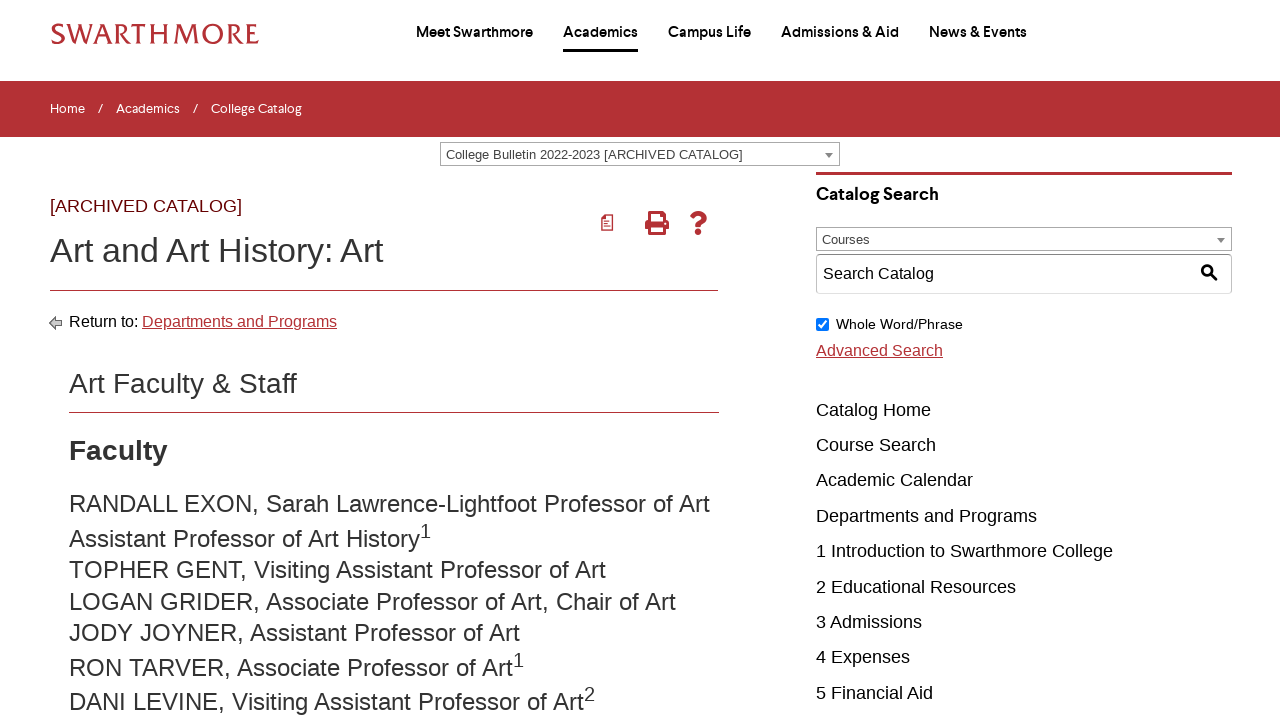

Course listings loaded in the department
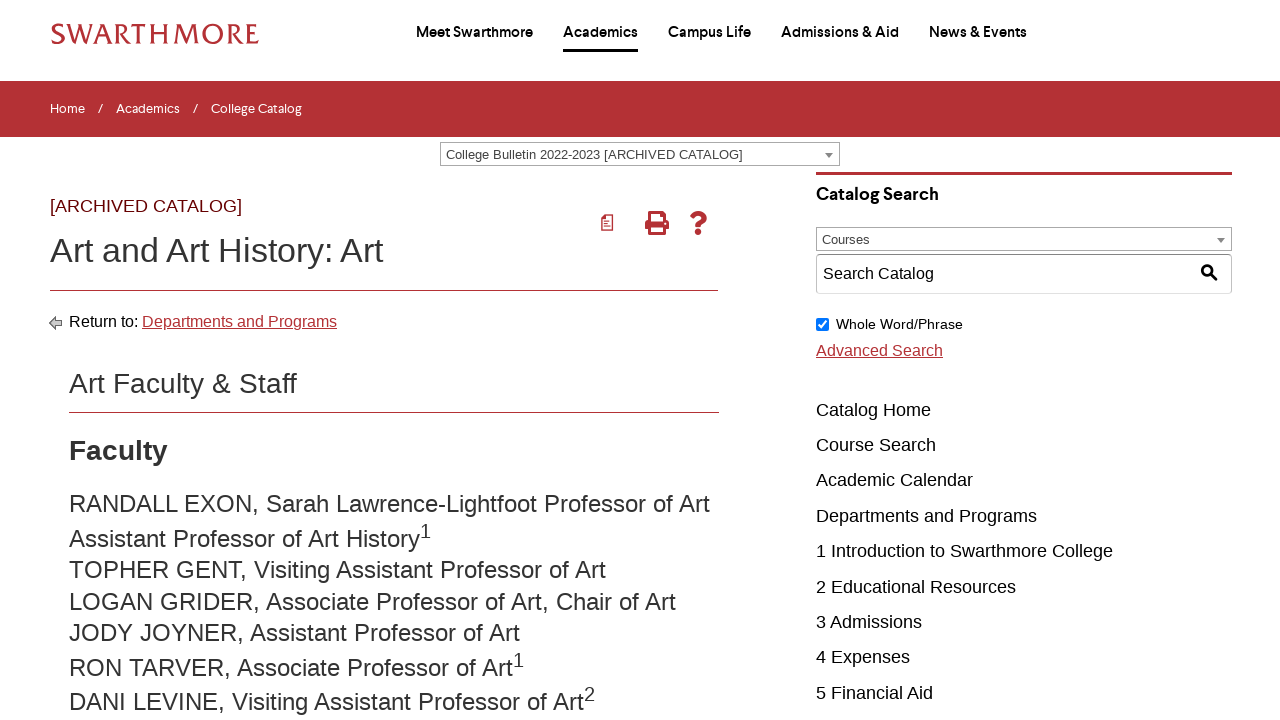

Clicked on second course to expand details at (409, 360) on .acalog-course >> nth=1
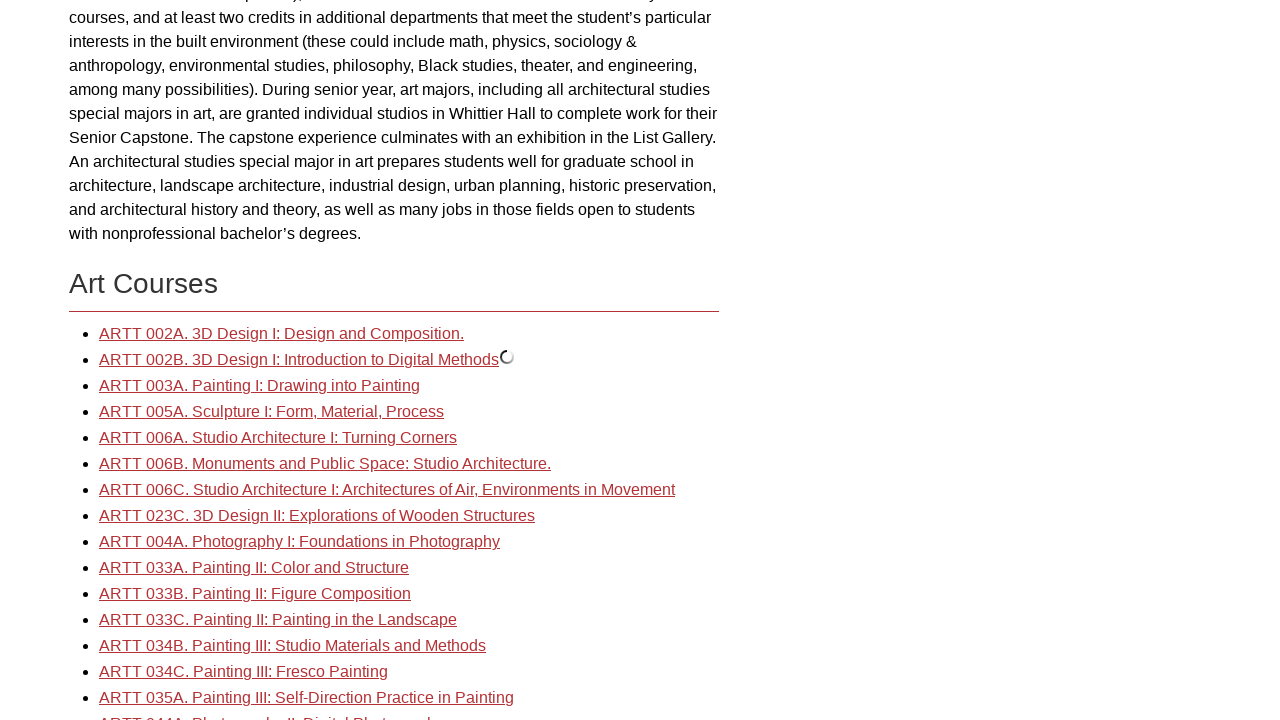

Course details expanded and displayed
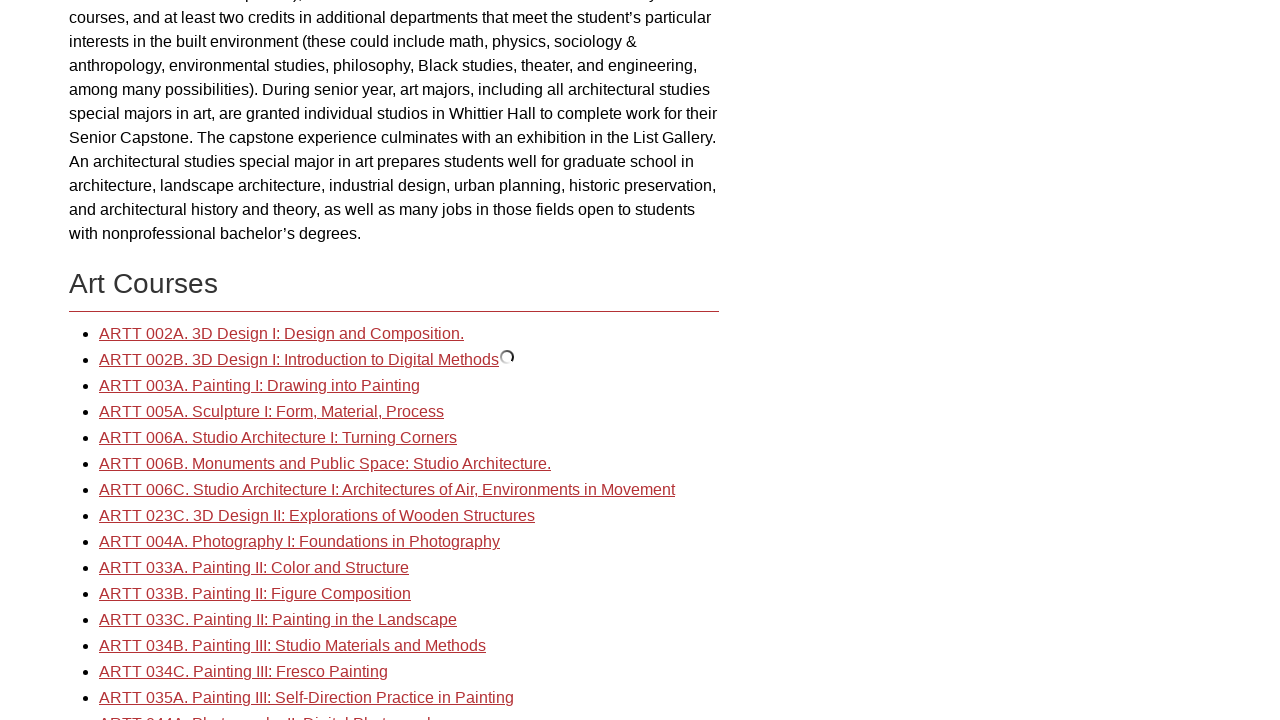

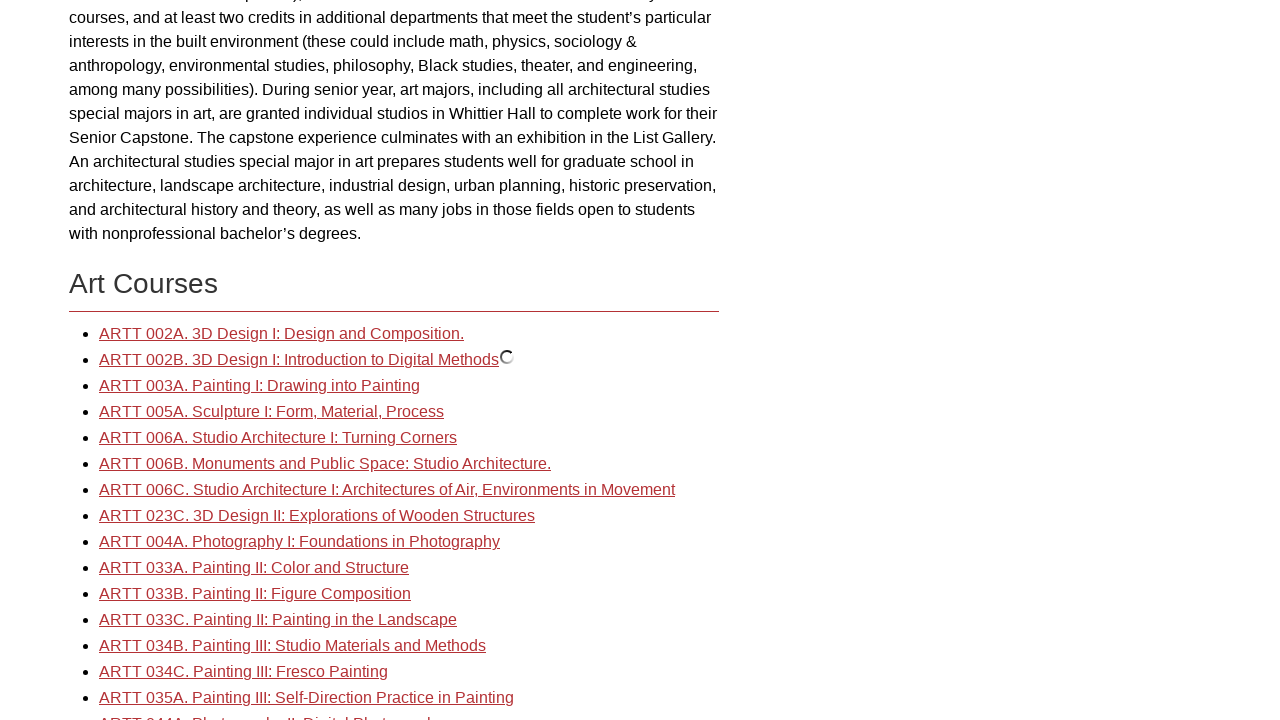